Tests dropdown selection functionality within an iframe by selecting "Saab" from a cars dropdown

Starting URL: https://www.w3schools.com/tags/tryit.asp?filename=tryhtml_select

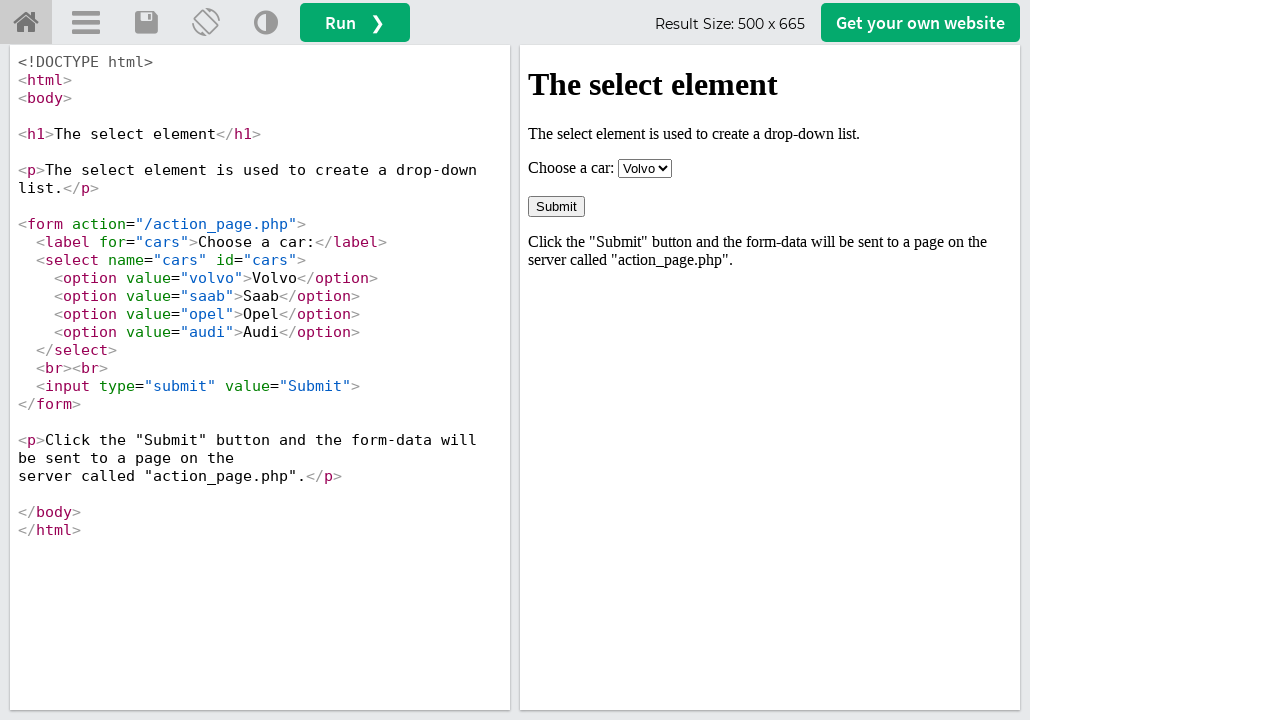

Located iframe with id 'iframeResult'
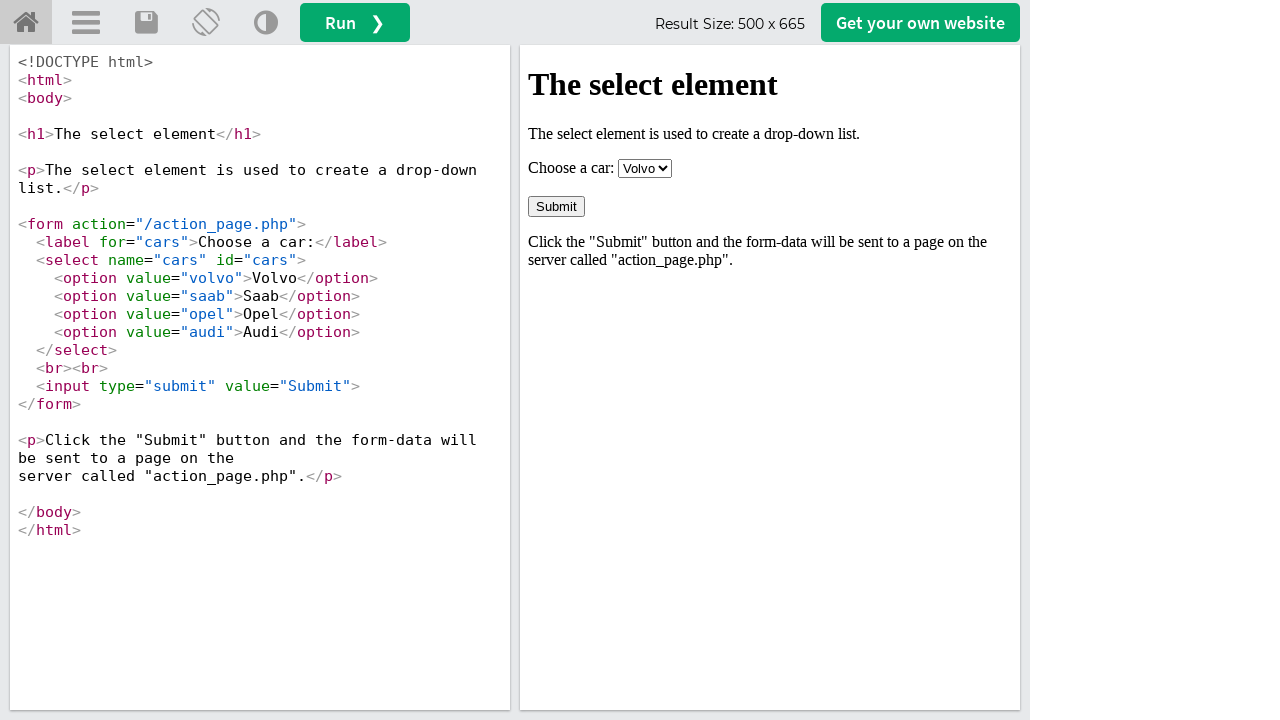

Located cars dropdown within iframe
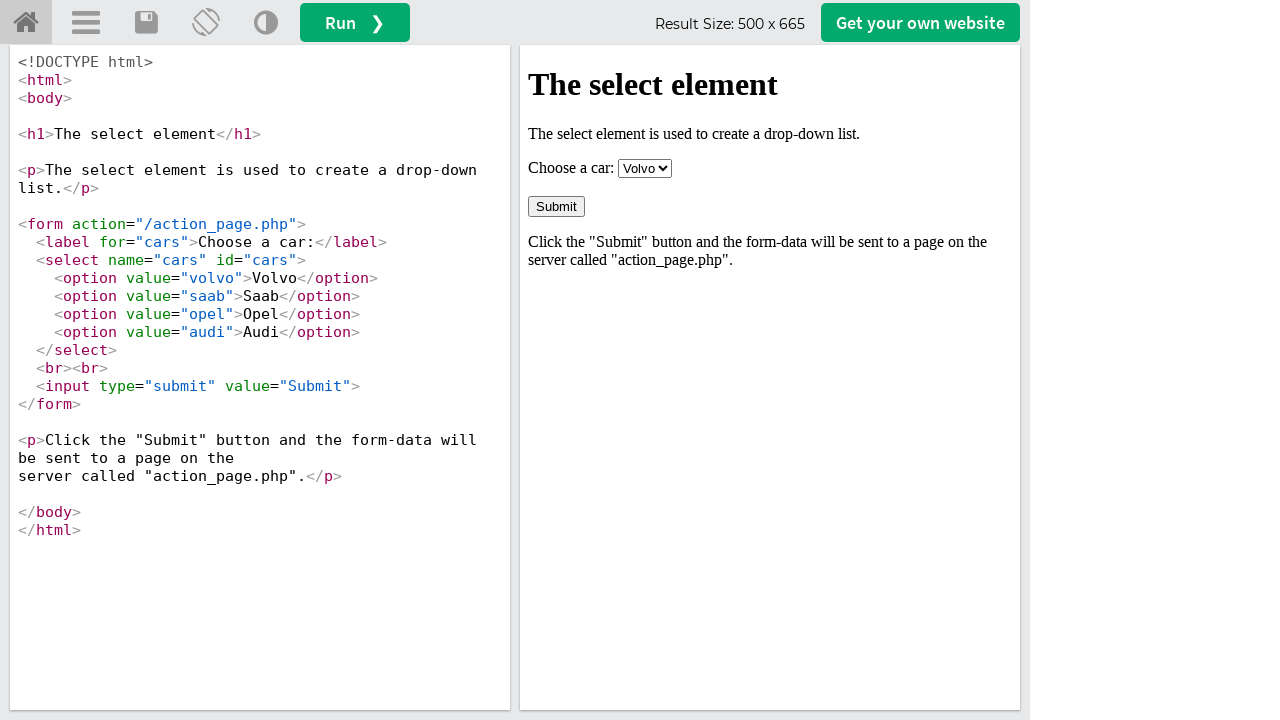

Dropdown became visible
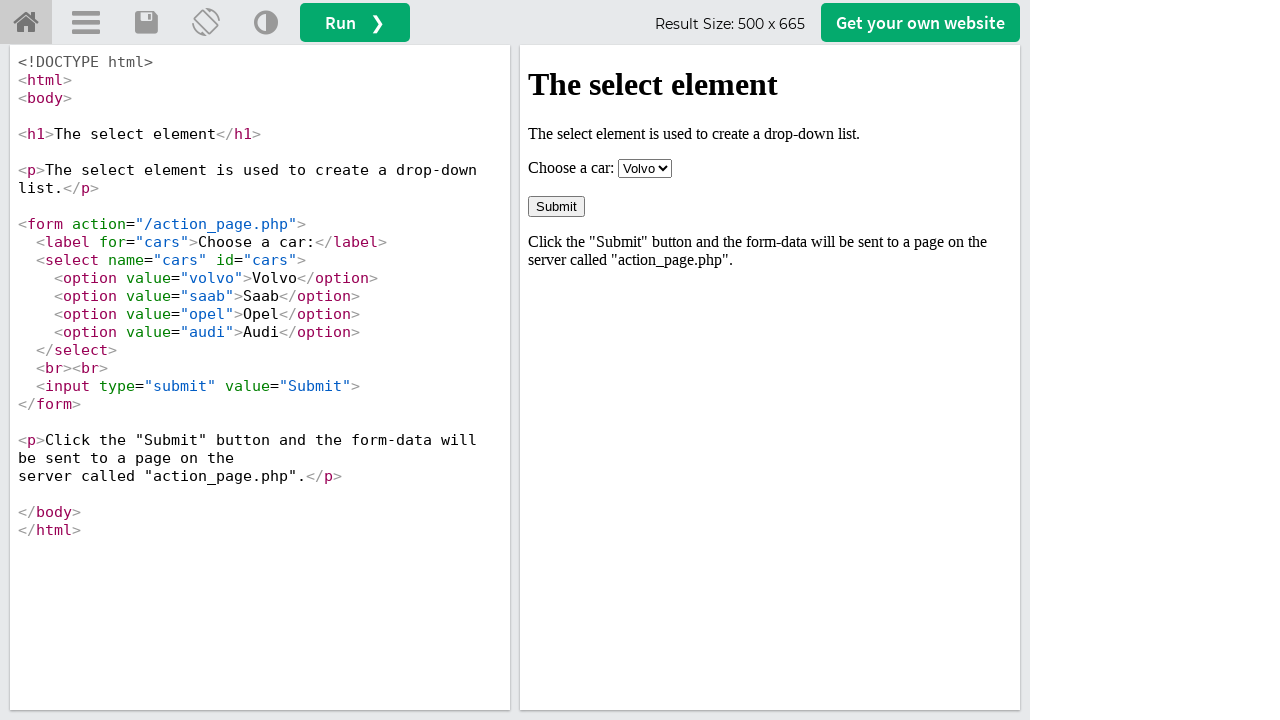

Clicked on cars dropdown at (645, 168) on #iframeResult >> internal:control=enter-frame >> #cars
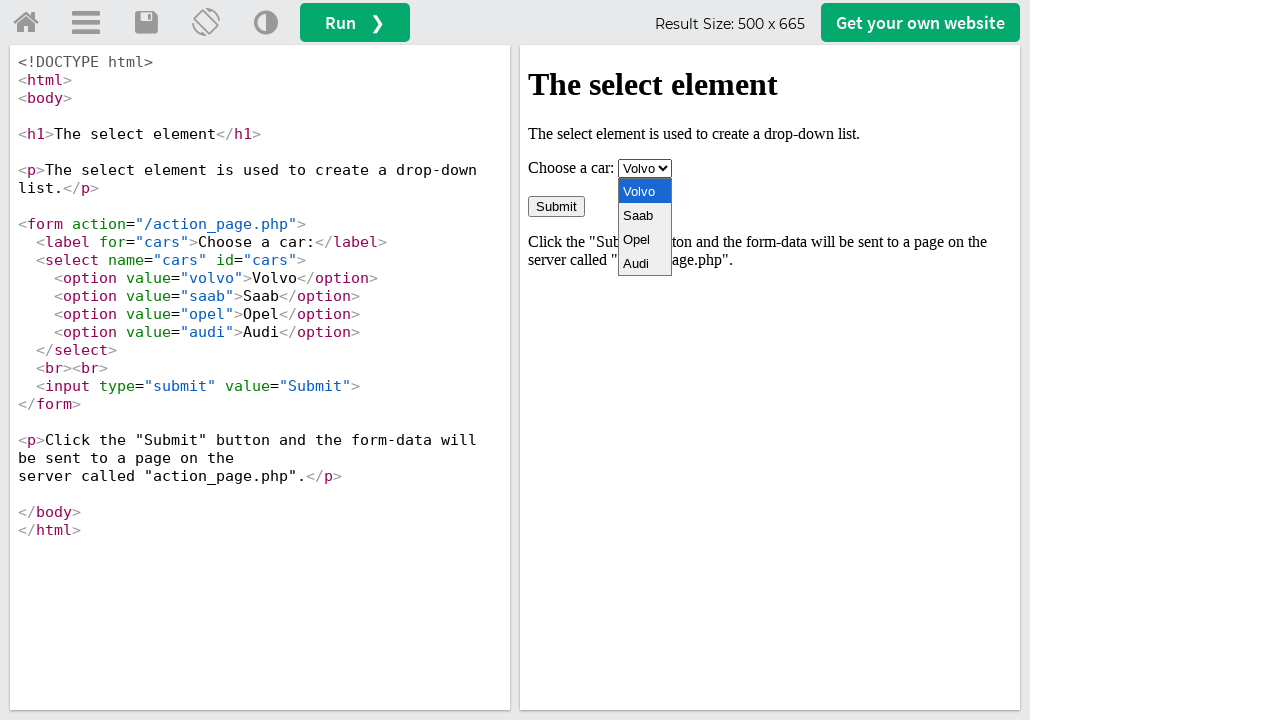

Selected 'Saab' from dropdown on #iframeResult >> internal:control=enter-frame >> #cars
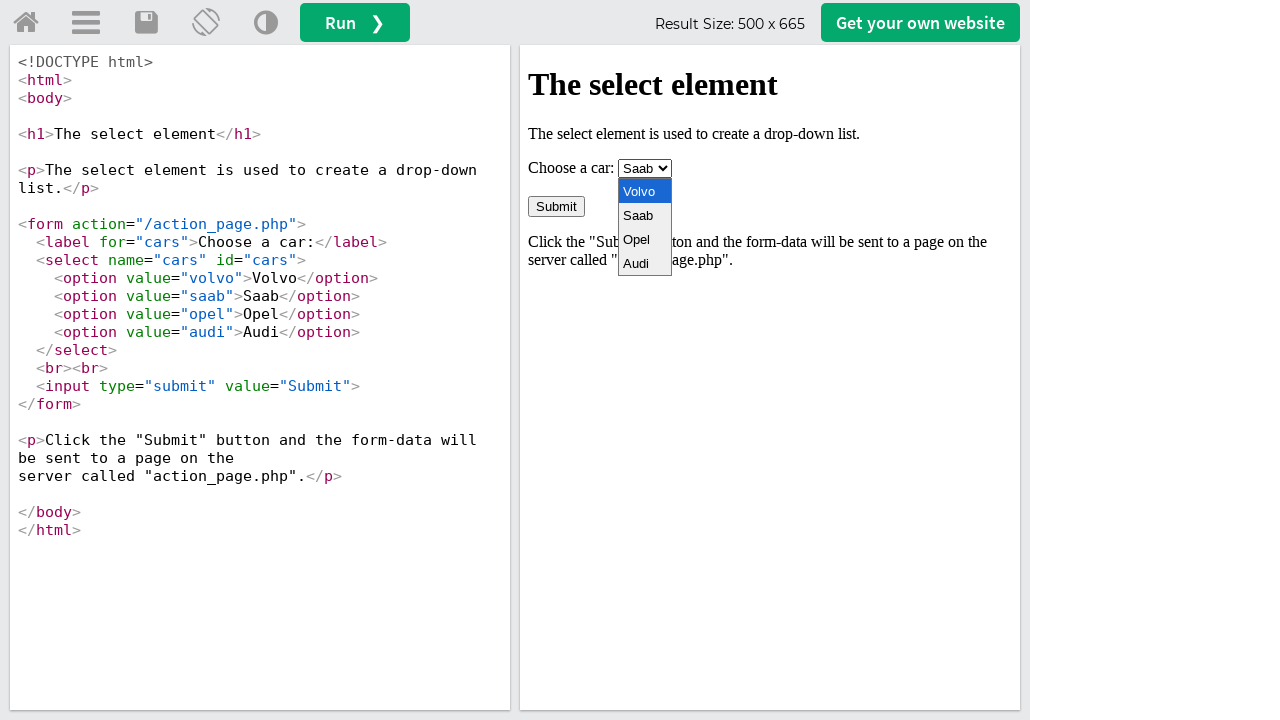

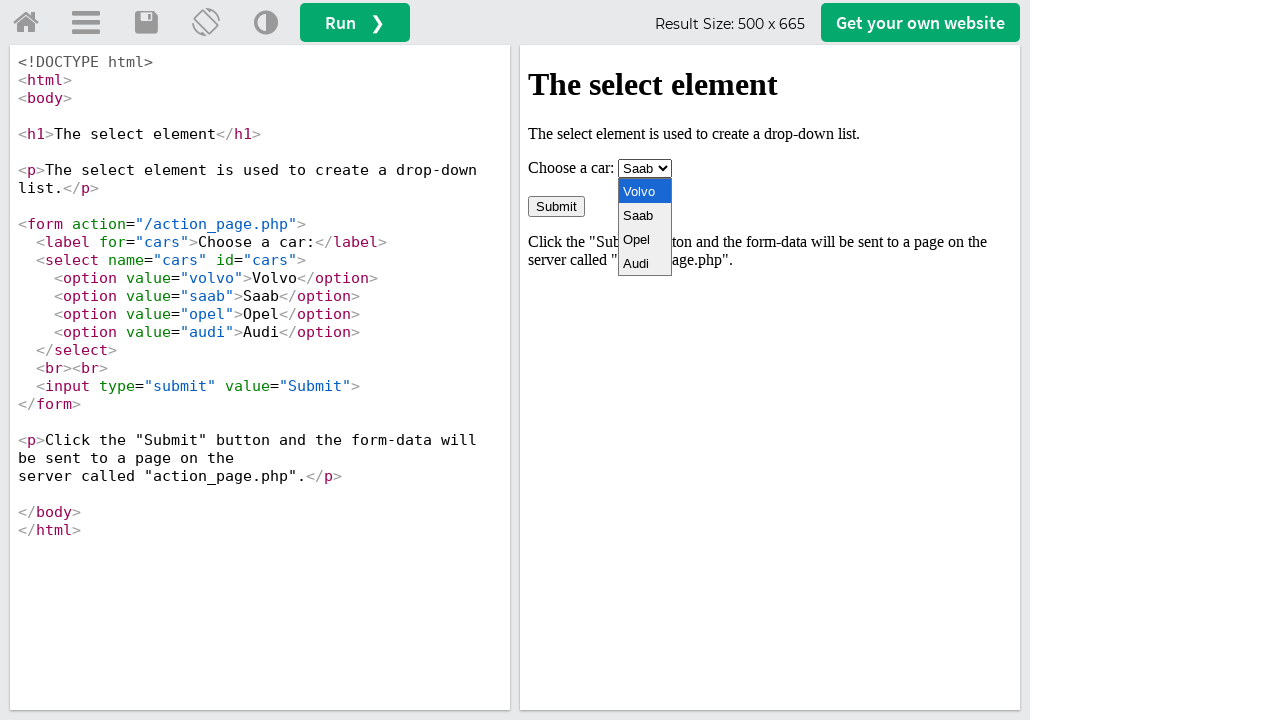